Tests checking checkboxes on a practice form using three different Playwright methods: locator+click, check(), and locator+check()

Starting URL: https://demoqa.com/automation-practice-form

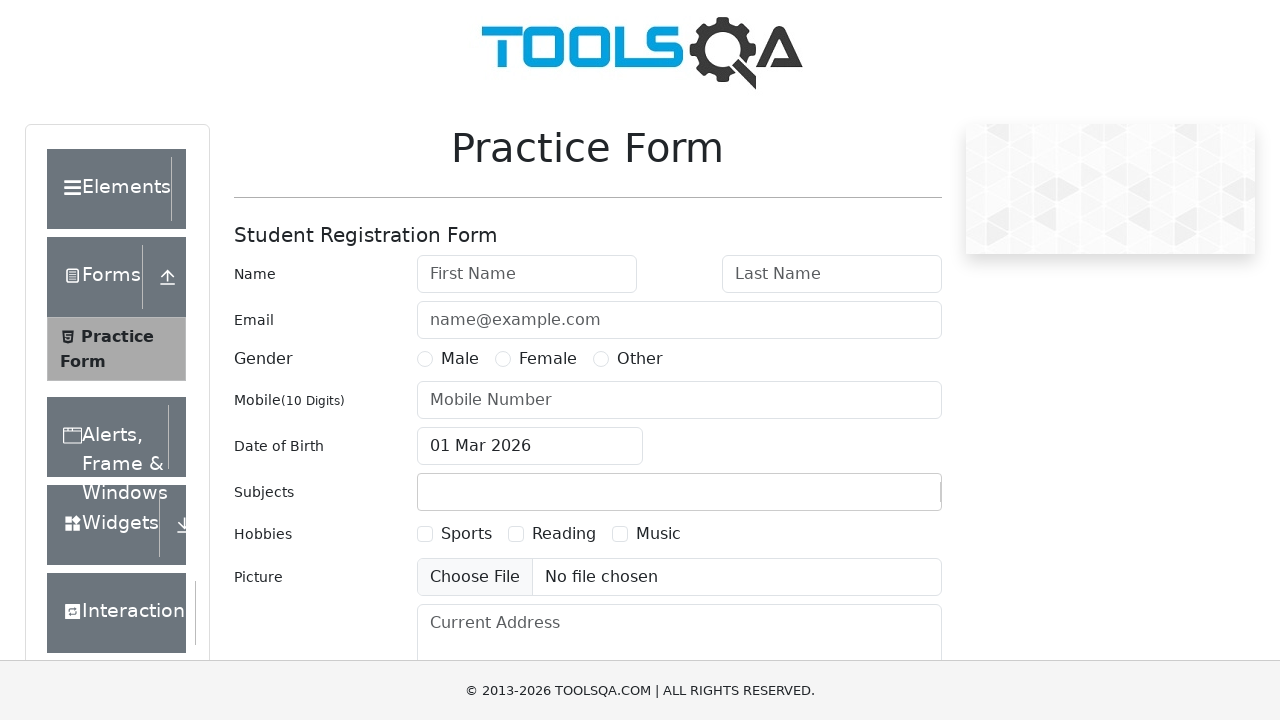

Checked 'Sports' checkbox using locator() + click() at (466, 534) on text=Sports
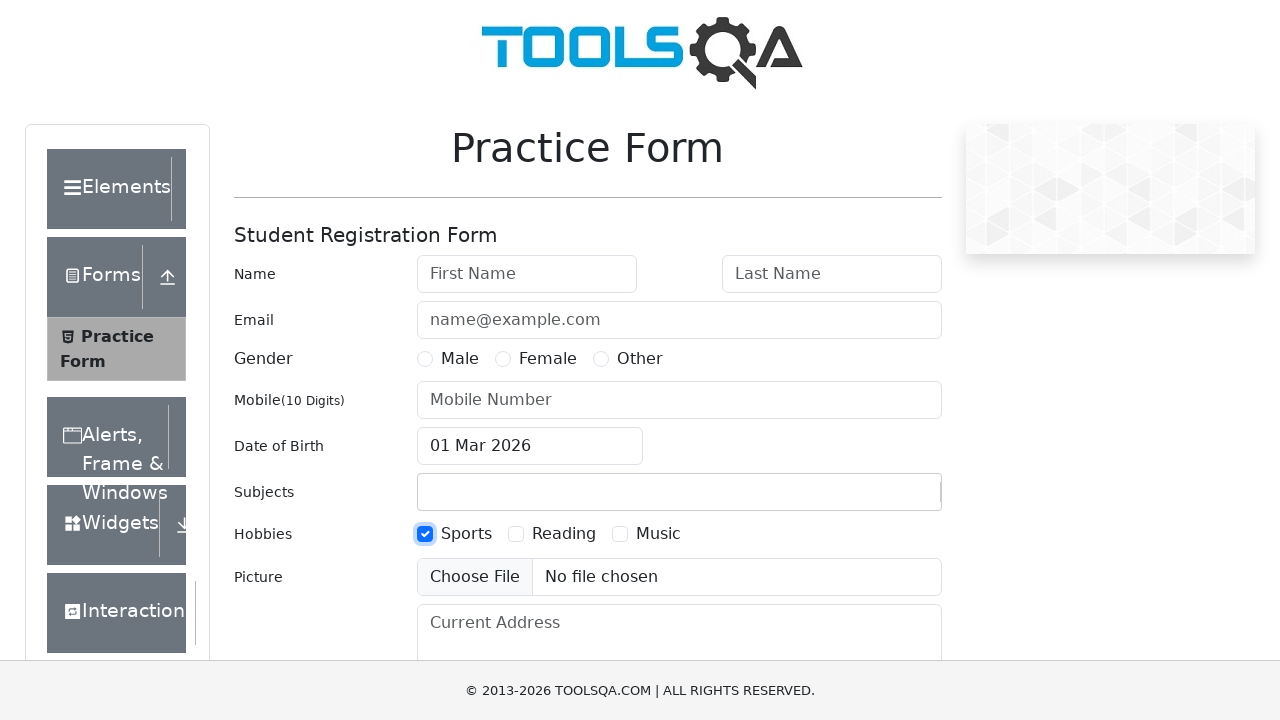

Checked 'Reading' checkbox using check() method at (564, 534) on text=Reading
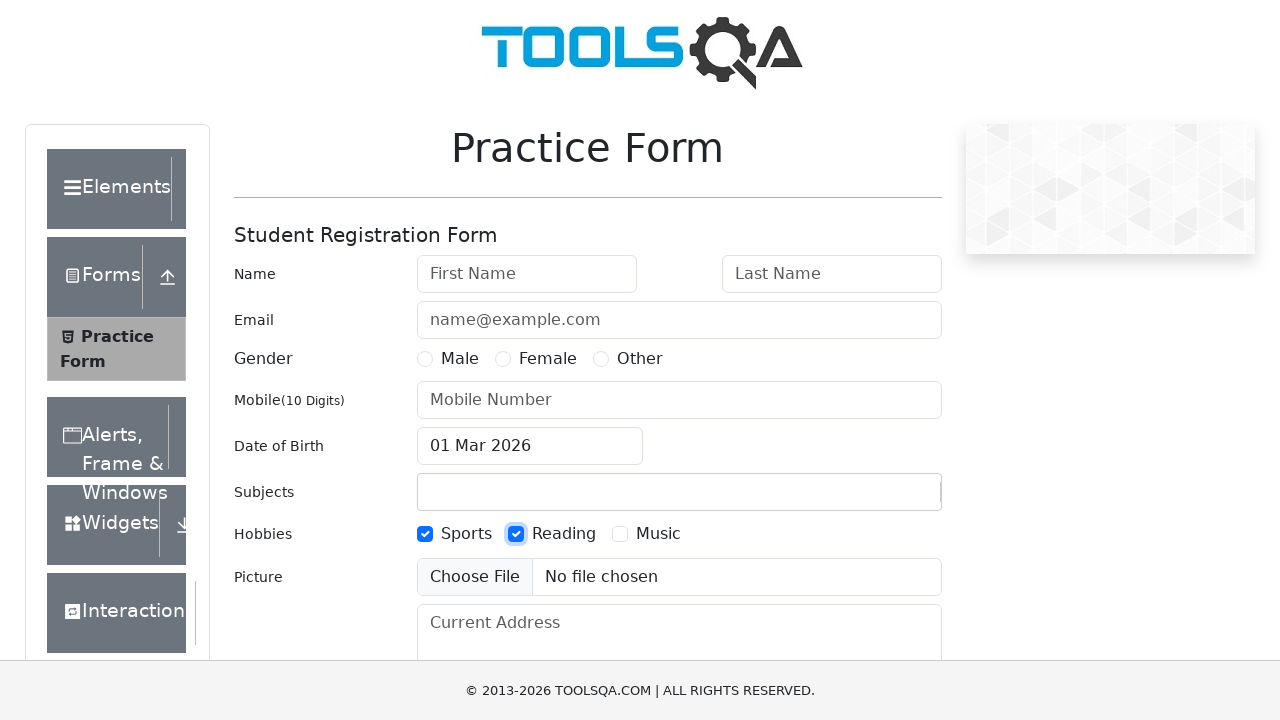

Checked 'Music' checkbox using locator() + check() at (658, 534) on text=Music
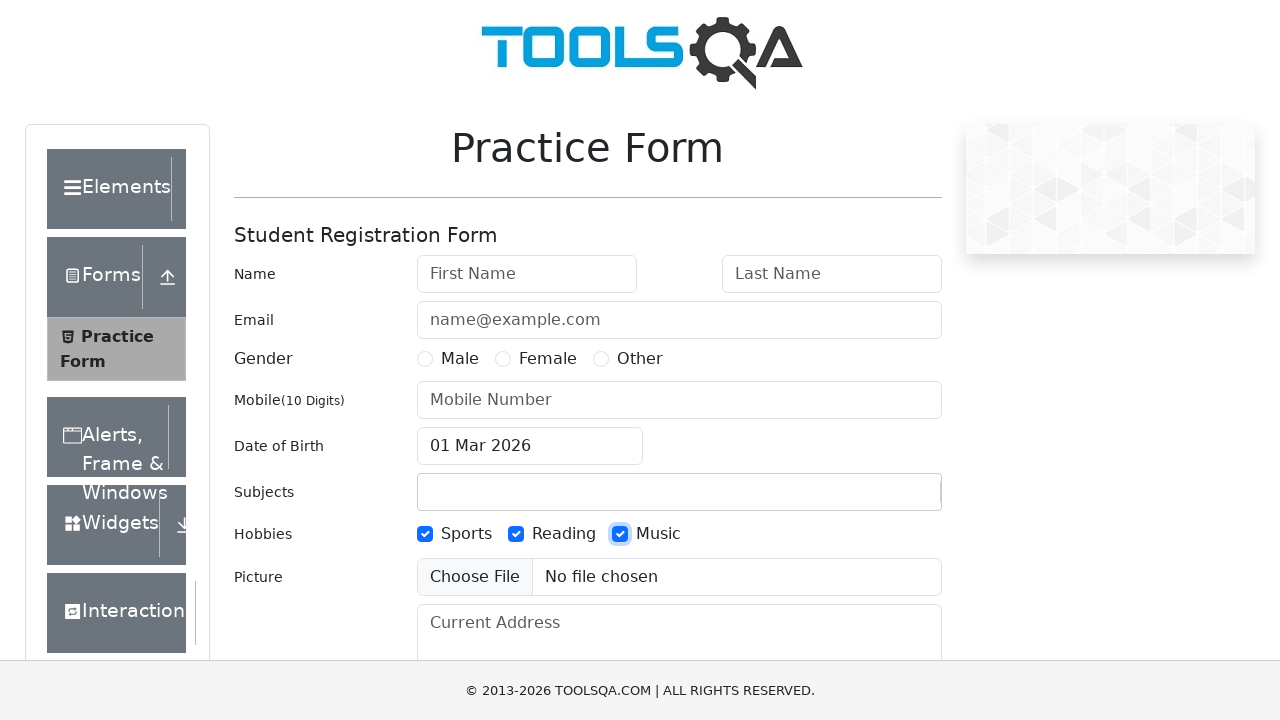

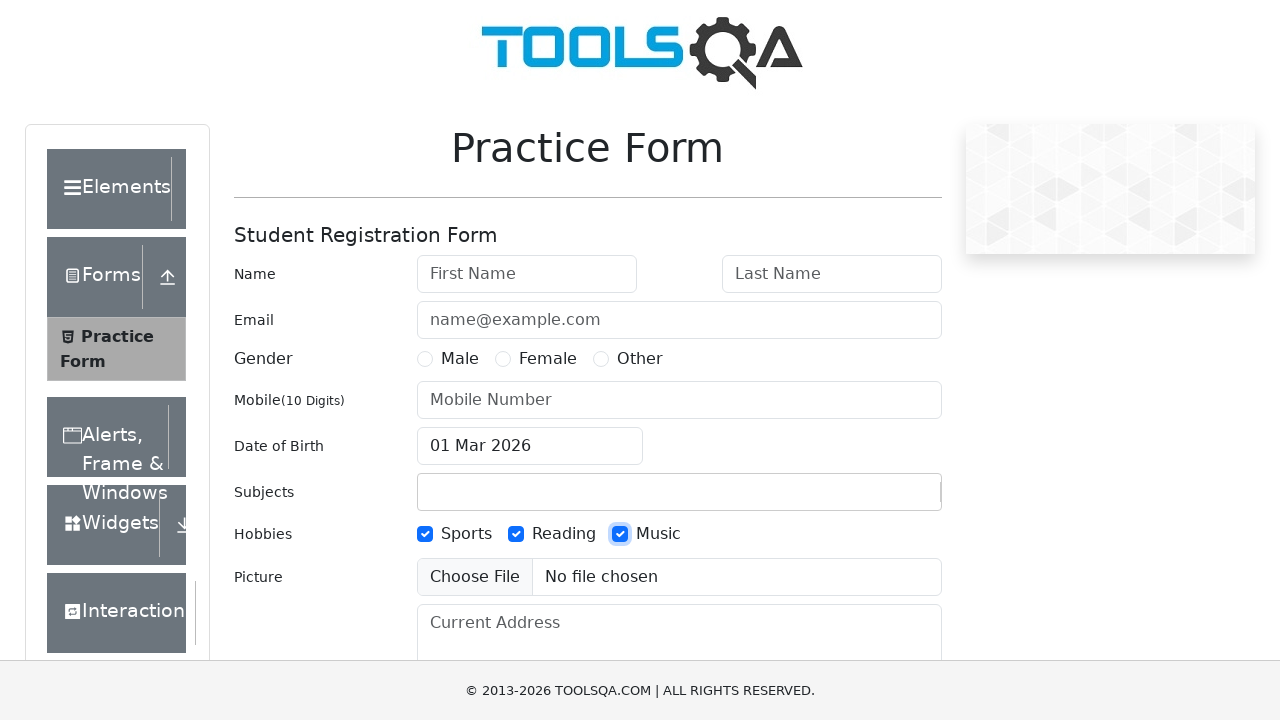